Tests JavaScript scrolling functionality on an automation practice page, scrolls both the window and a table element, then verifies that the sum of values in the 4th column matches the displayed total amount.

Starting URL: https://rahulshettyacademy.com/AutomationPractice/

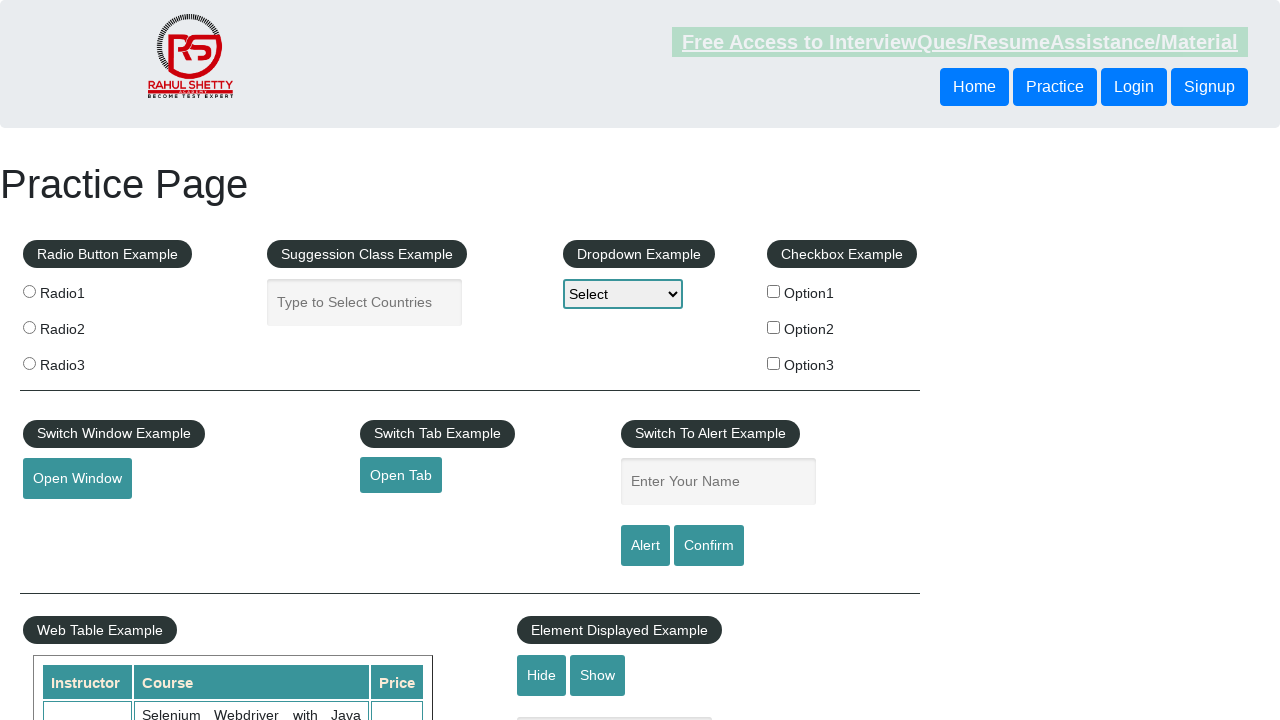

Scrolled window down by 500 pixels using JavaScript
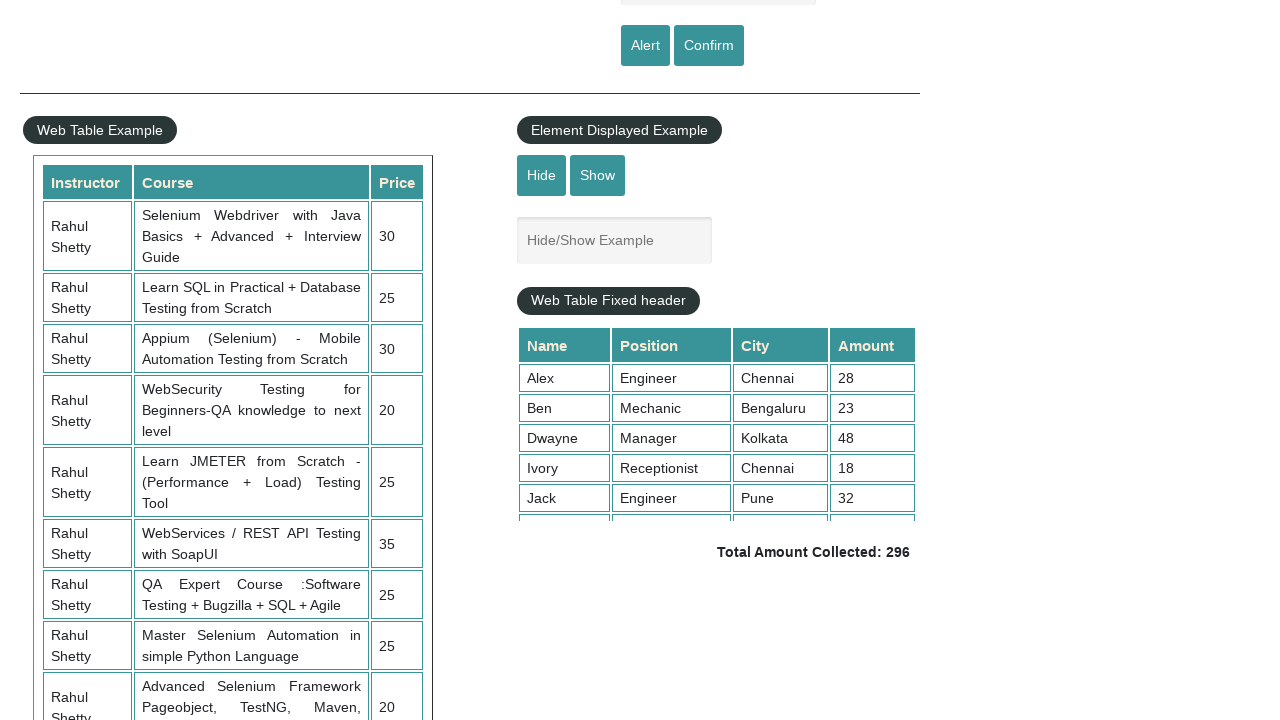

Waited 1 second for window scroll to complete
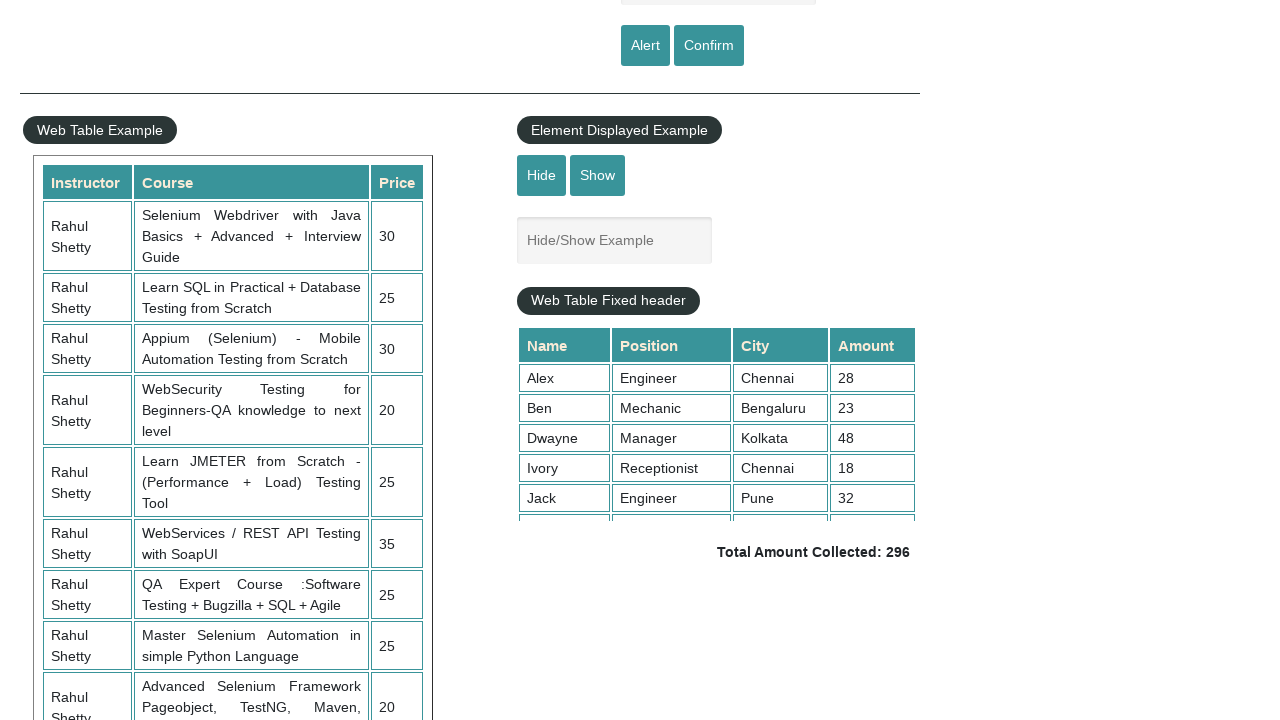

Scrolled table element to bottom using JavaScript
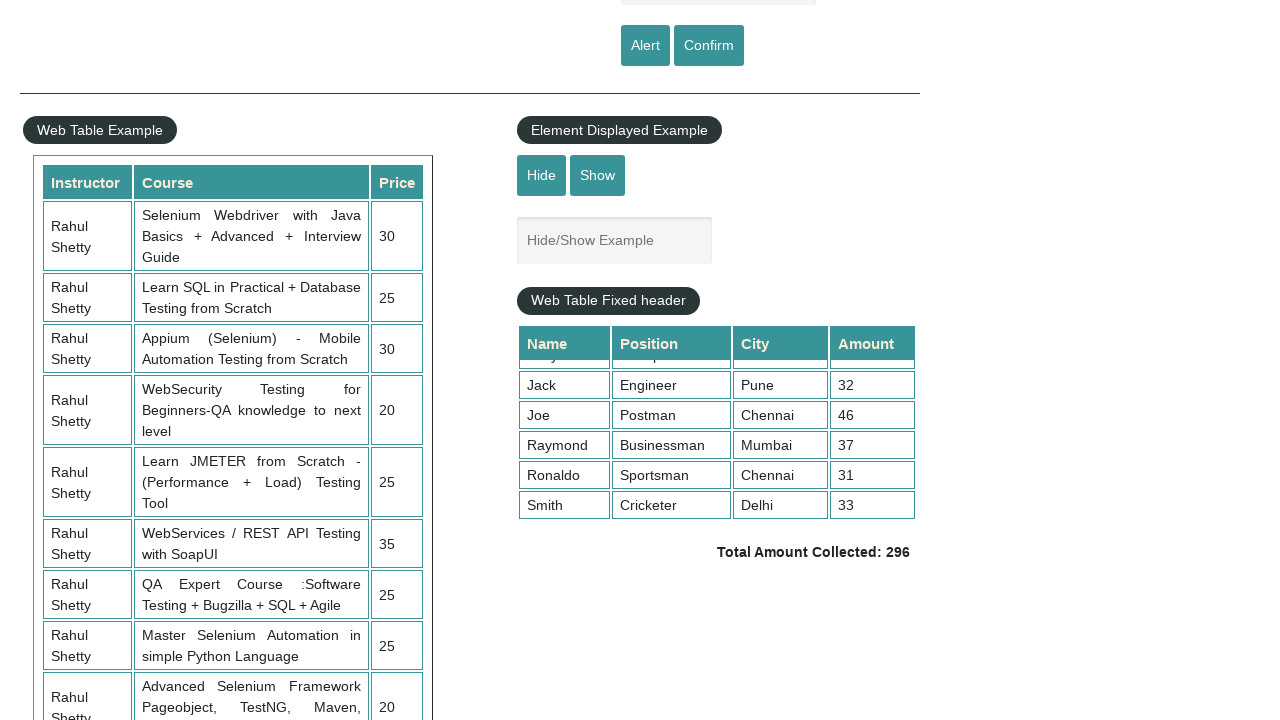

Waited 1 second for table scroll to complete
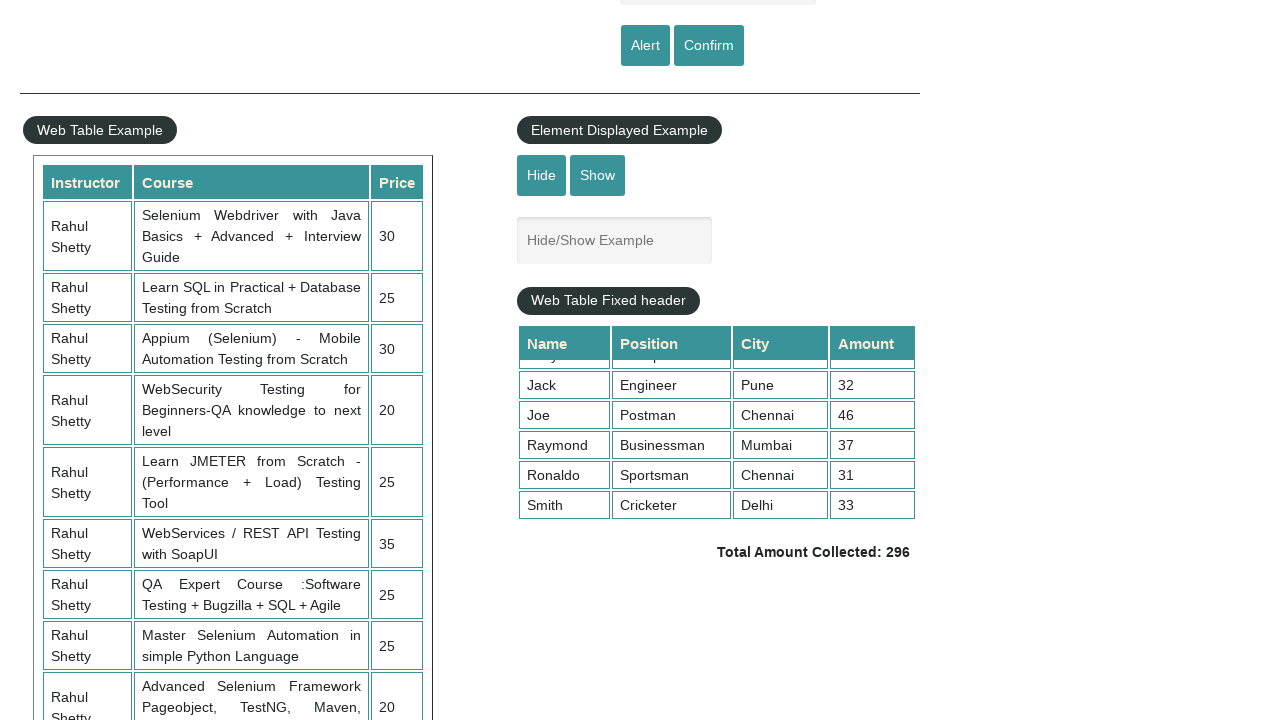

Retrieved all values from 4th column of the table
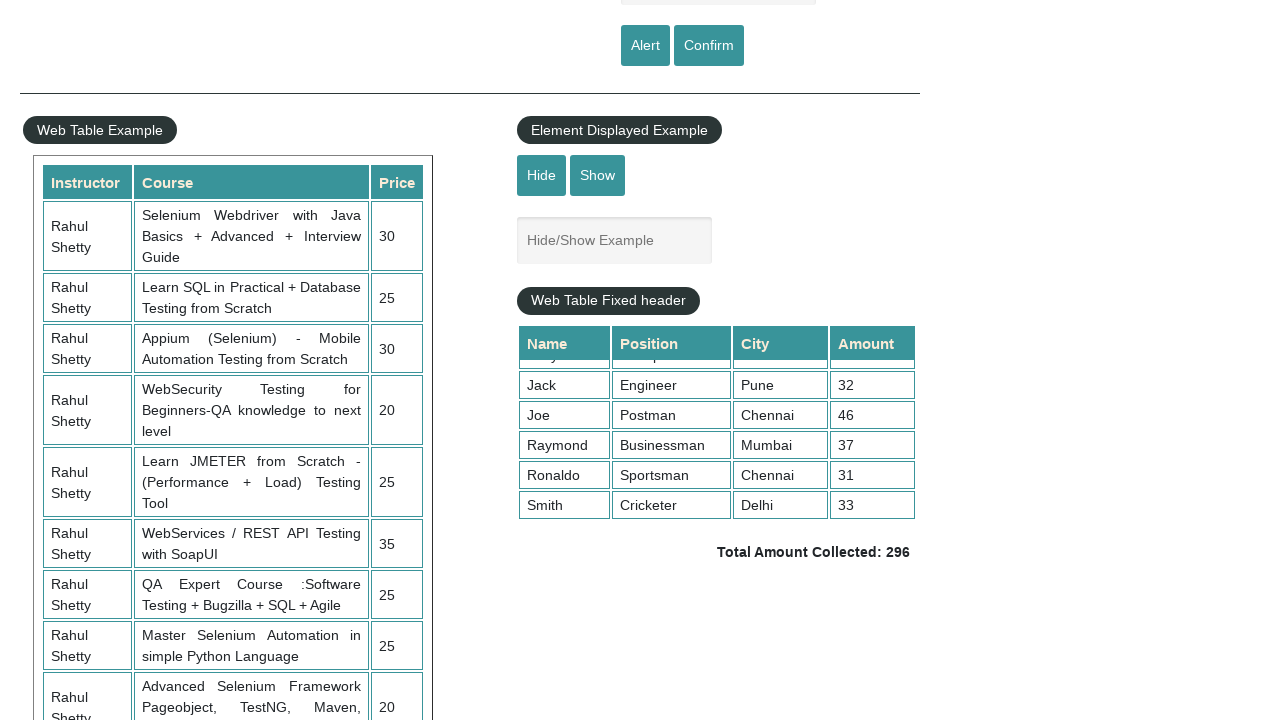

Calculated sum of 4th column values: 296
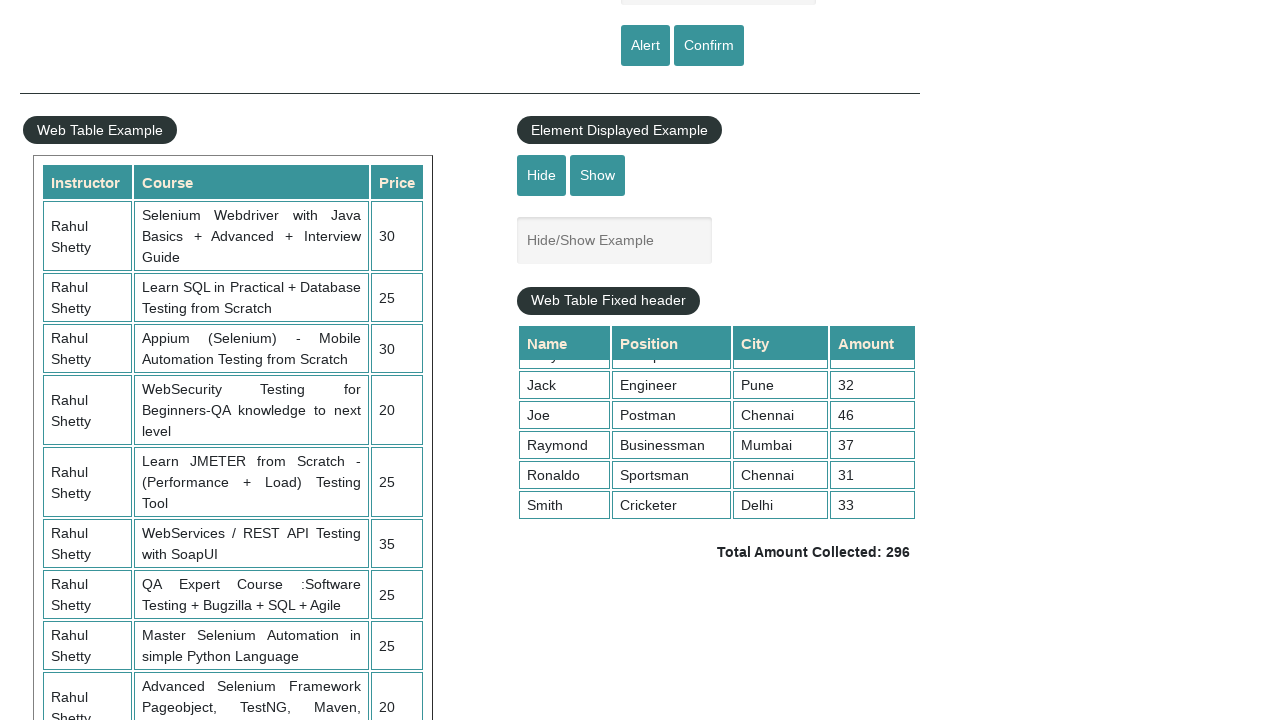

Retrieved displayed total amount from page
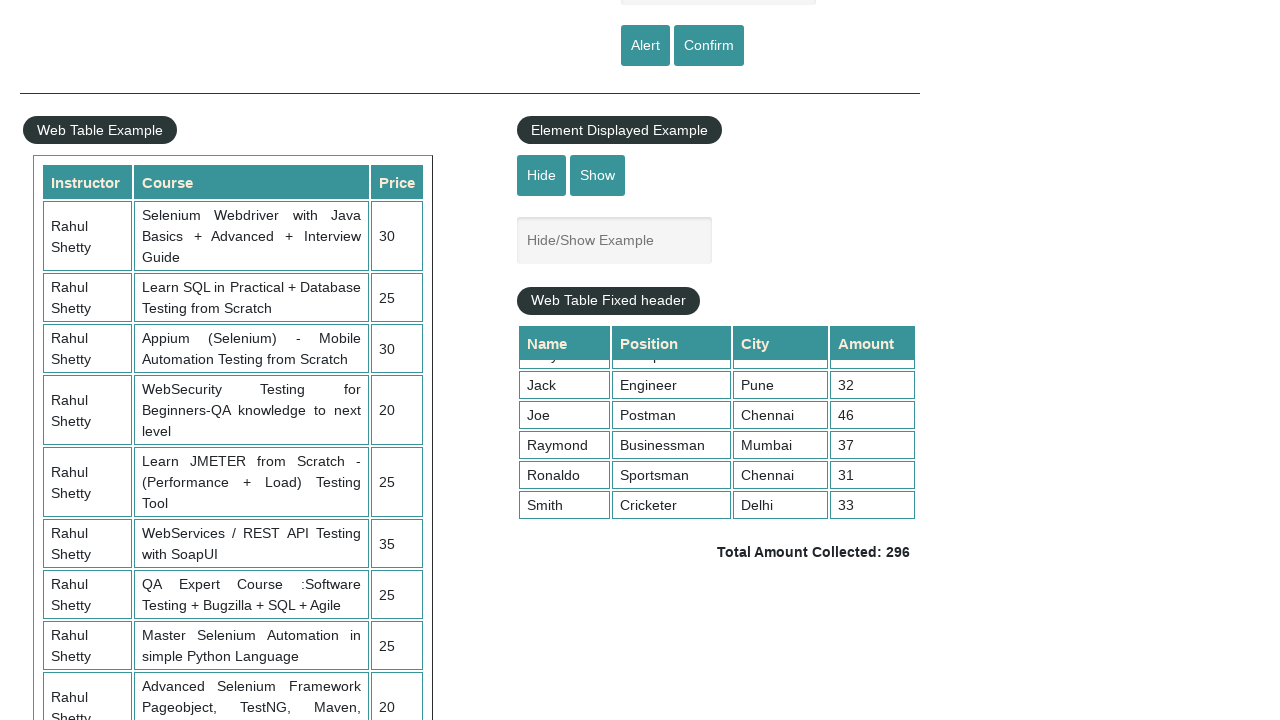

Parsed total amount from text: 296
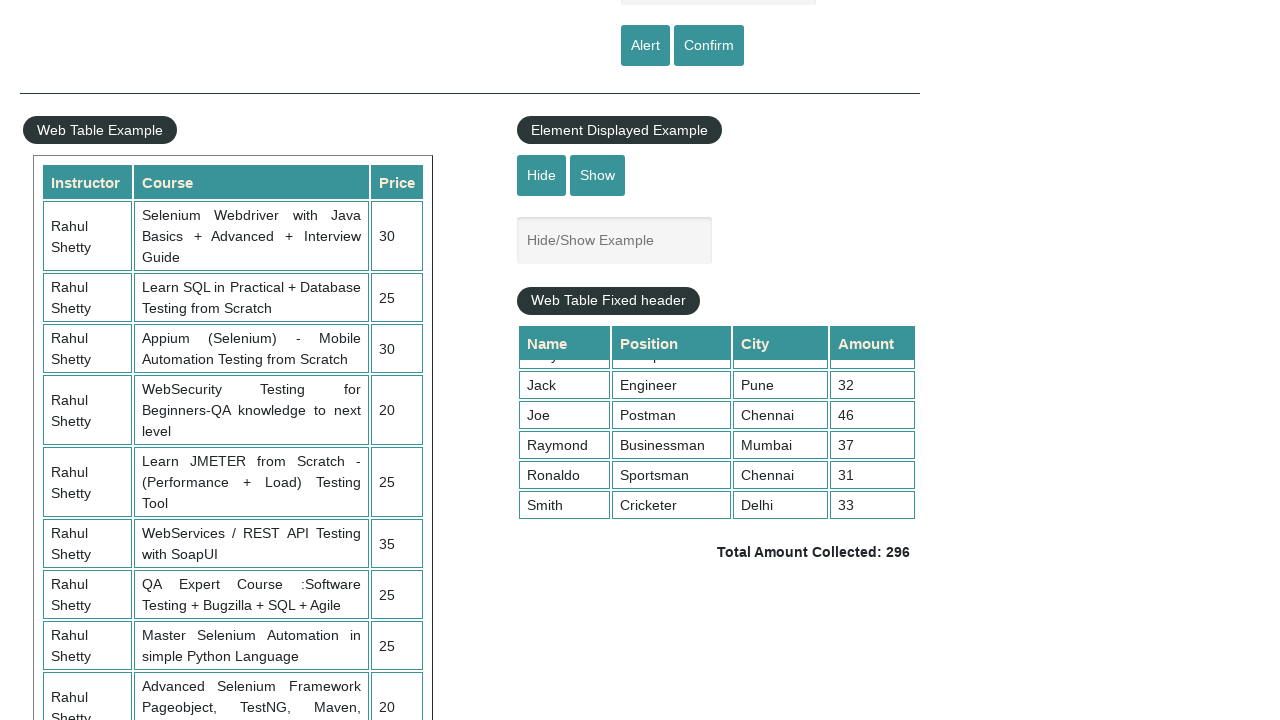

Verified that calculated sum (296) matches displayed total (296)
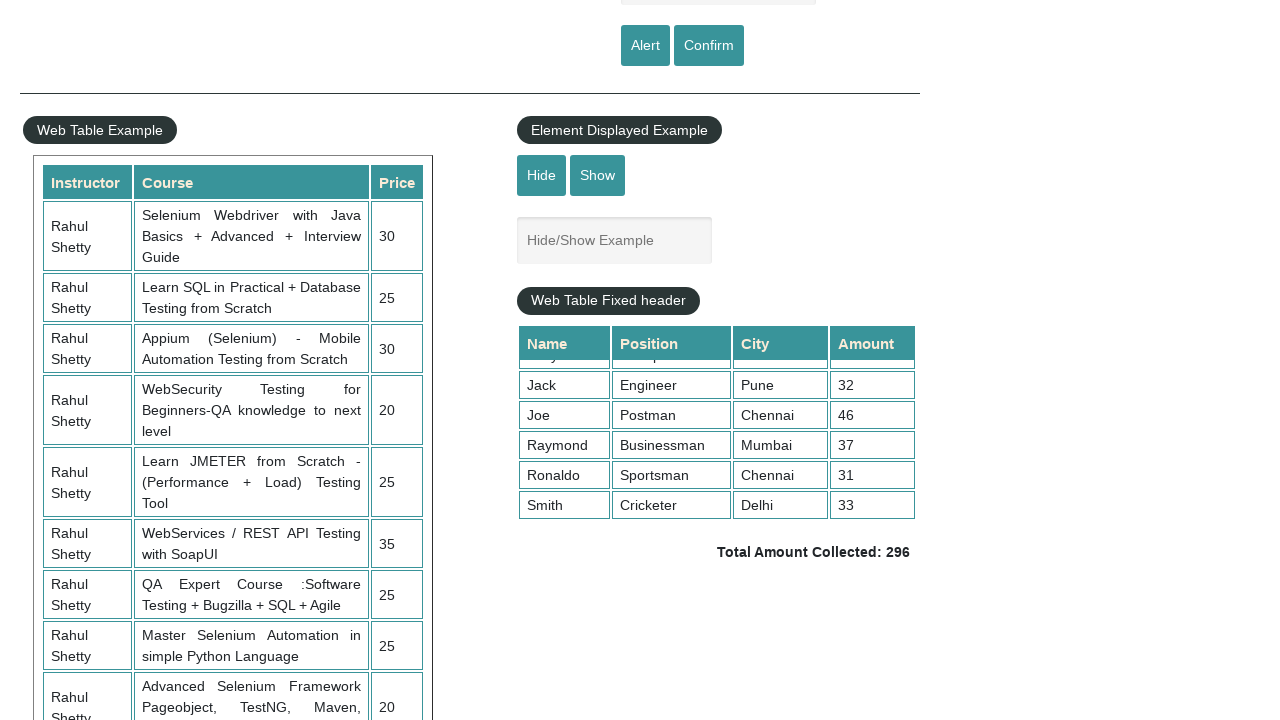

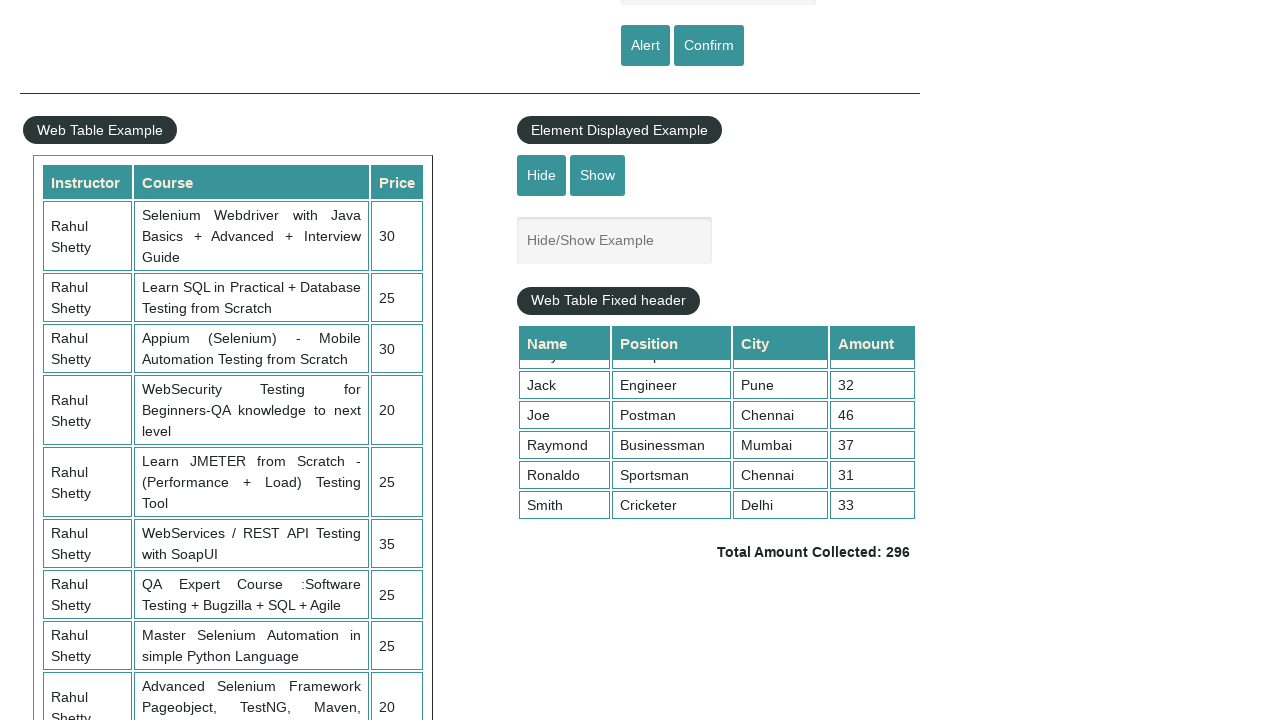